Tests navigation from the authorization form to the registration form by clicking the registration button

Starting URL: http://intershop5.skillbox.ru/my-account/

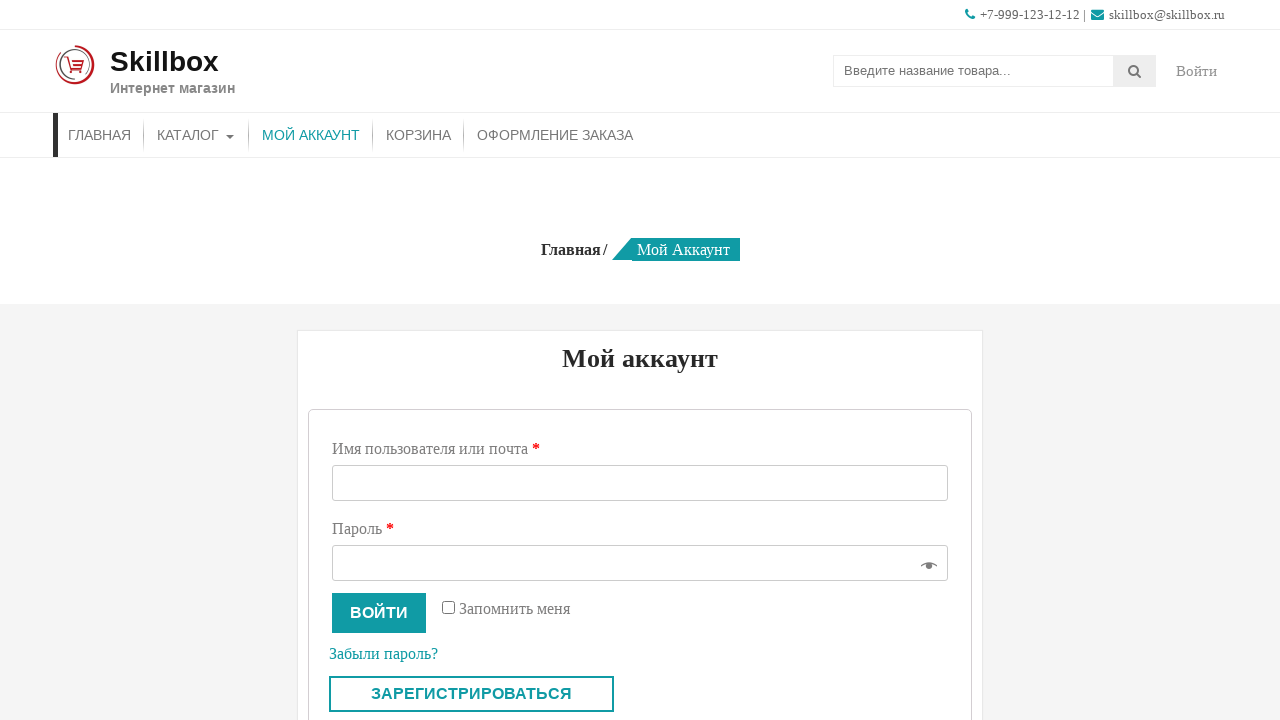

Clicked registration button to navigate from authorization form at (472, 694) on .custom-register-button
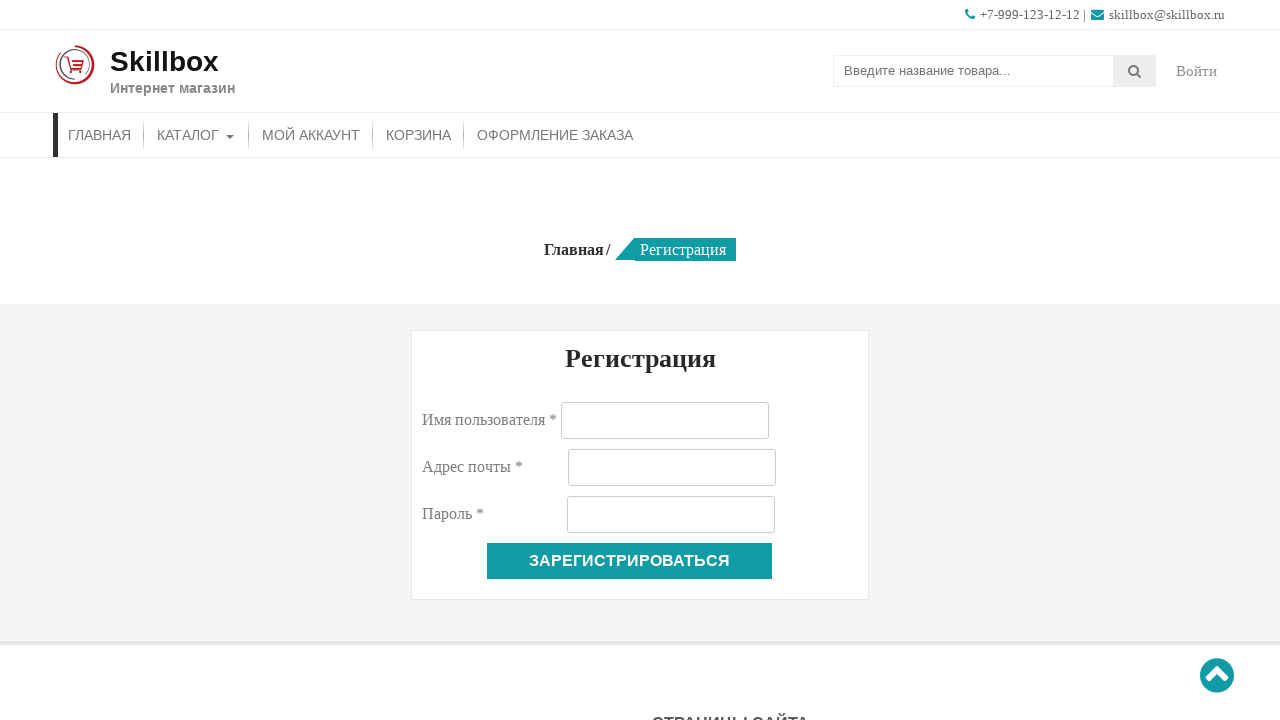

Registration form page loaded successfully
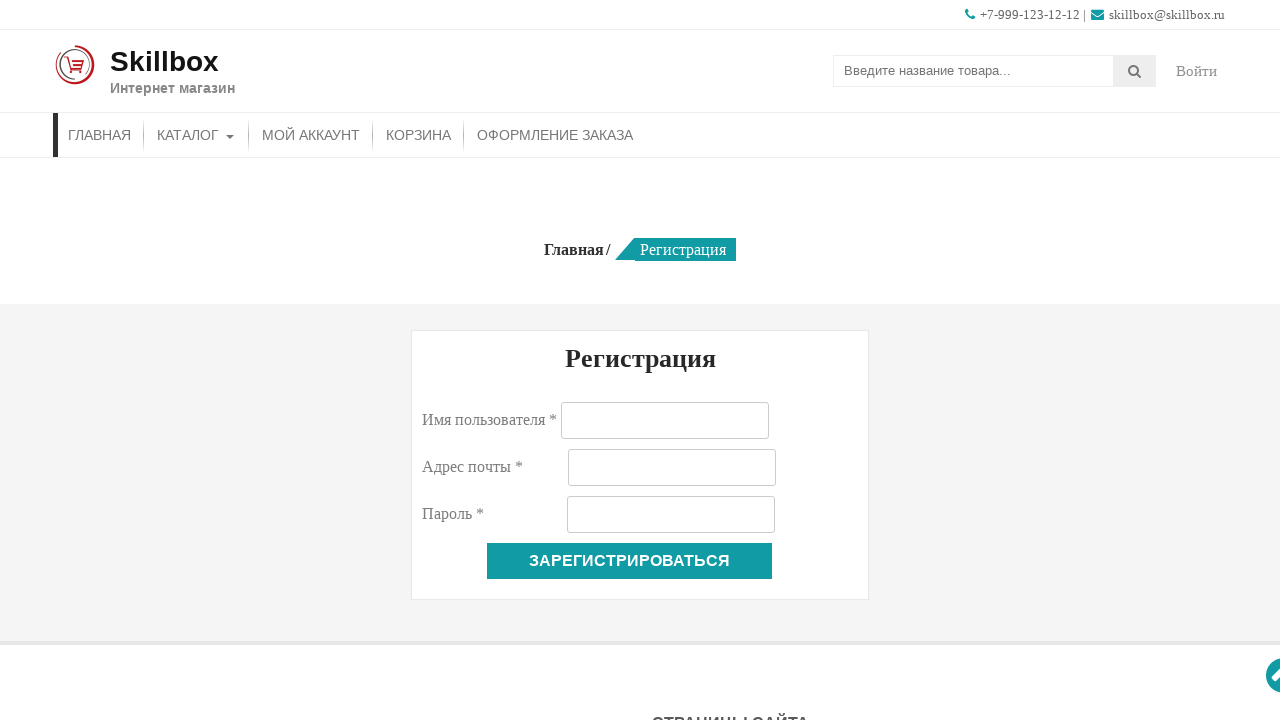

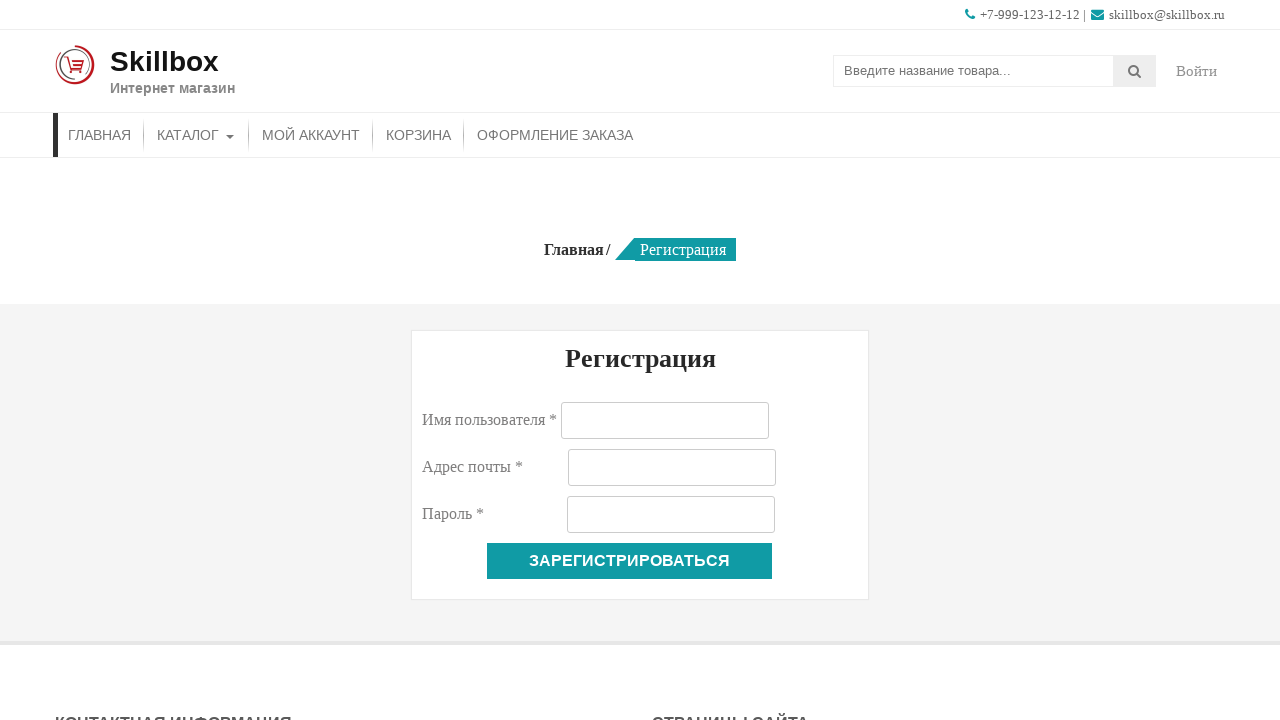